Tests clicking a button element by its name attribute on a page with simple HTML elements for automation practice

Starting URL: https://ultimateqa.com/simple-html-elements-for-automation/

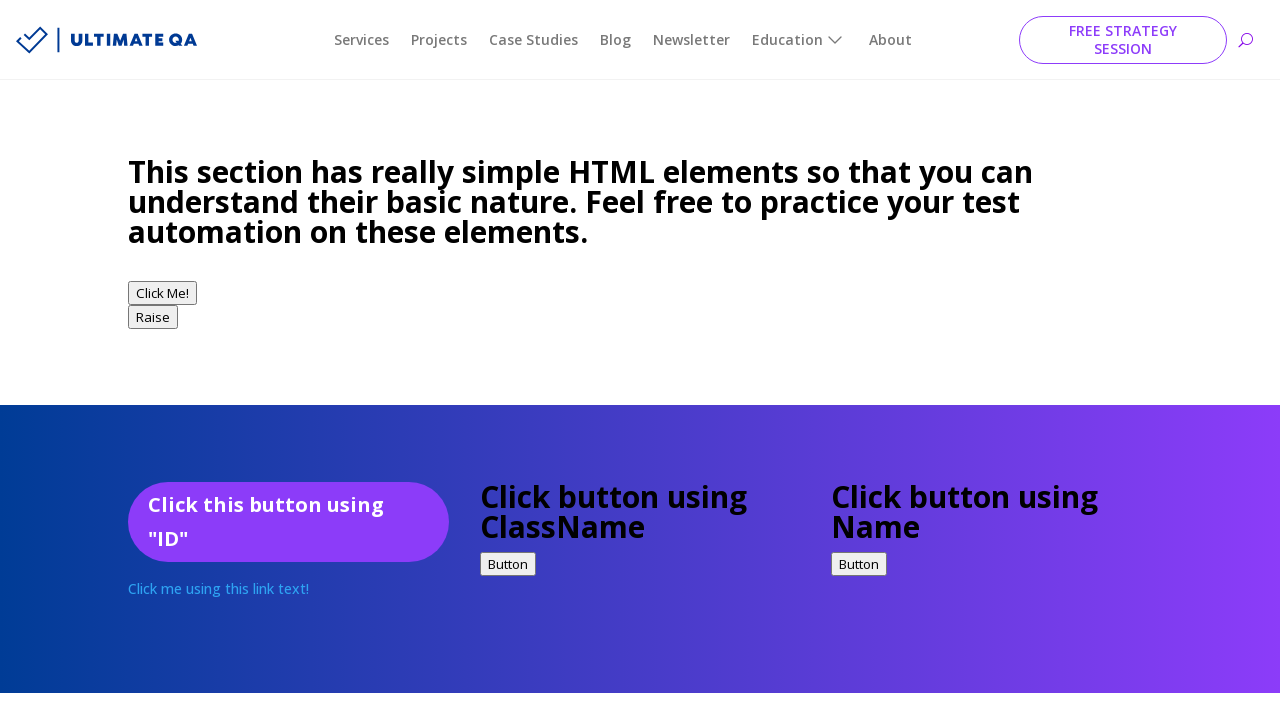

Navigated to https://ultimateqa.com/simple-html-elements-for-automation/
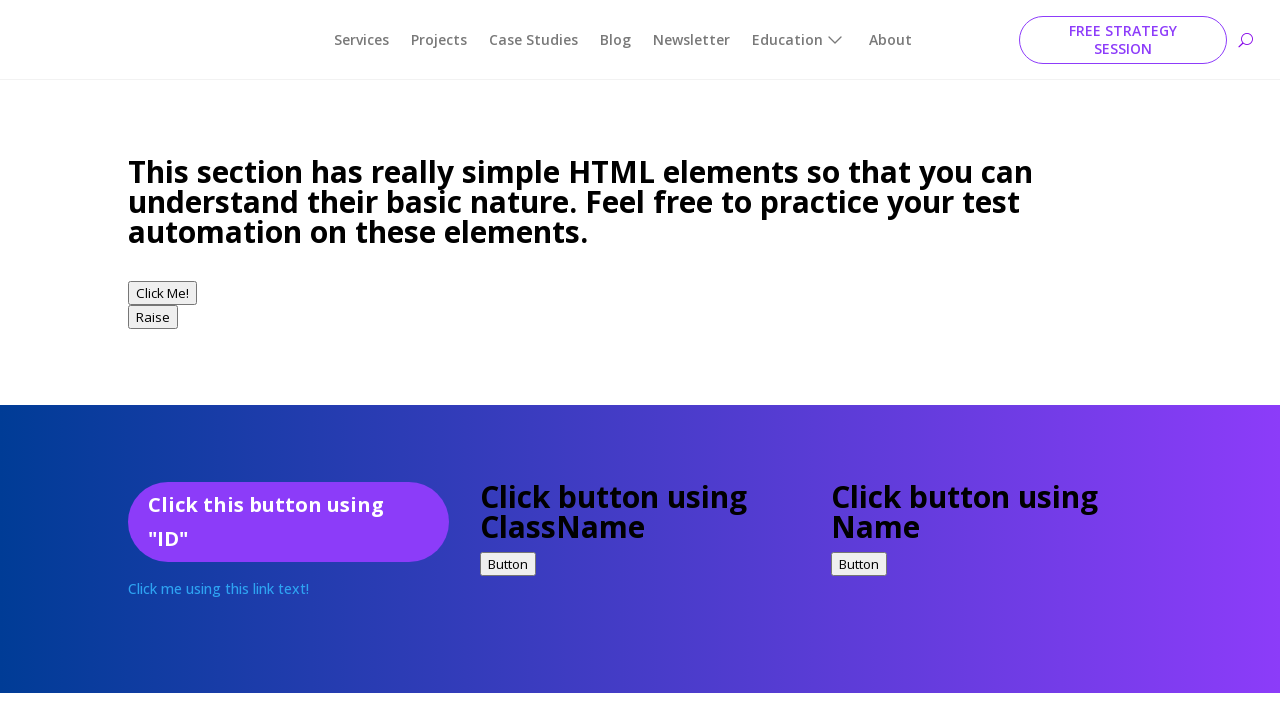

Clicked button element with name attribute 'button1' at (859, 564) on [name='button1']
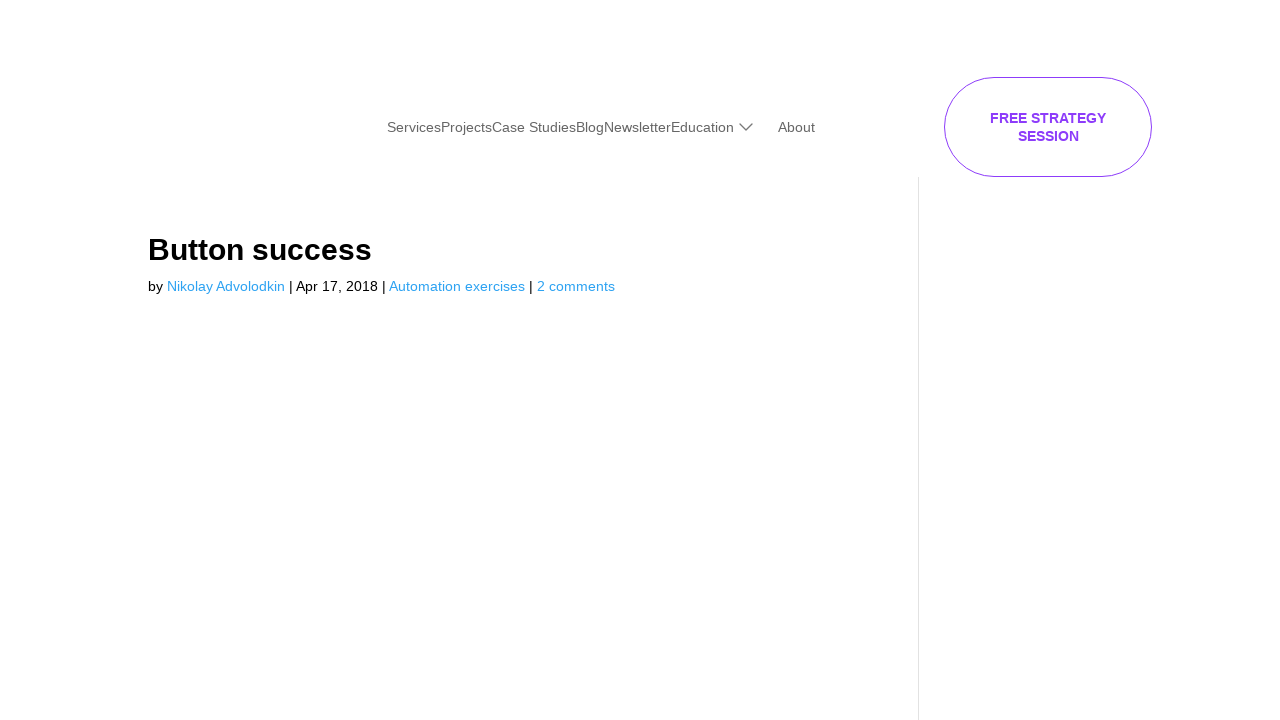

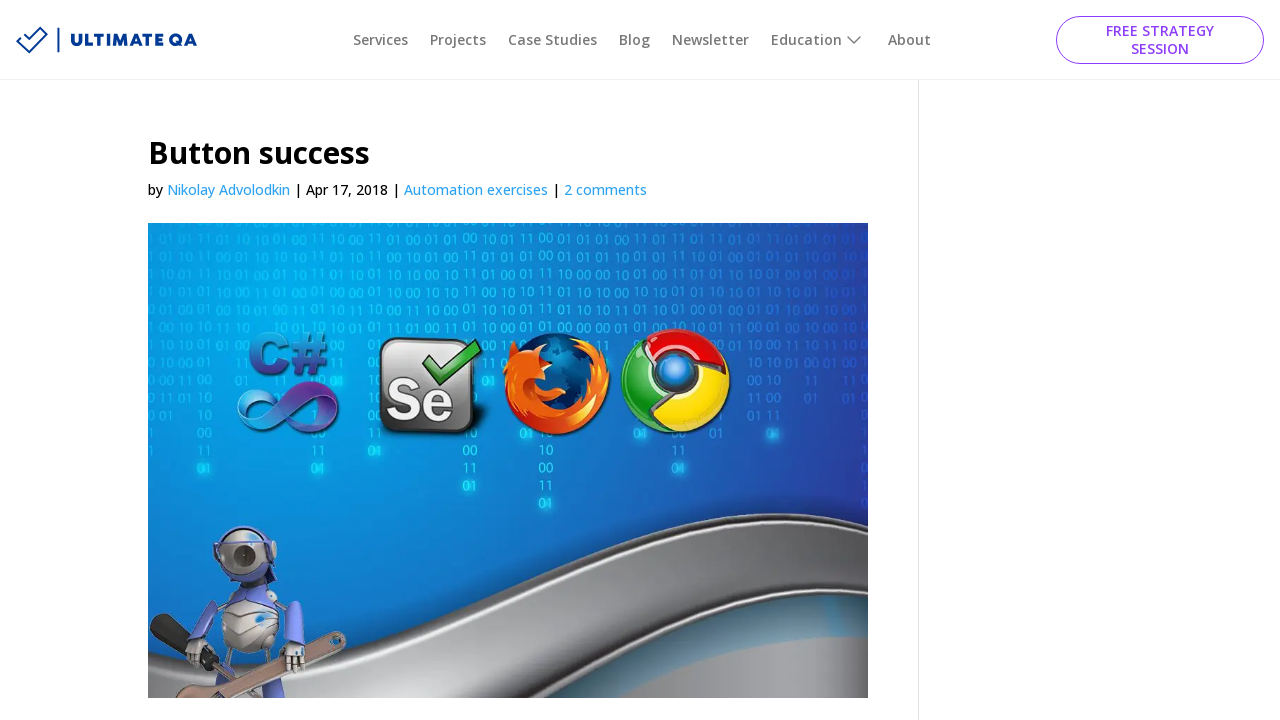